Tests window/tab switching functionality by opening a new tab, navigating to a different page, extracting a course name, switching back to the original tab, and entering the course name into a form field

Starting URL: https://rahulshettyacademy.com/angularpractice/

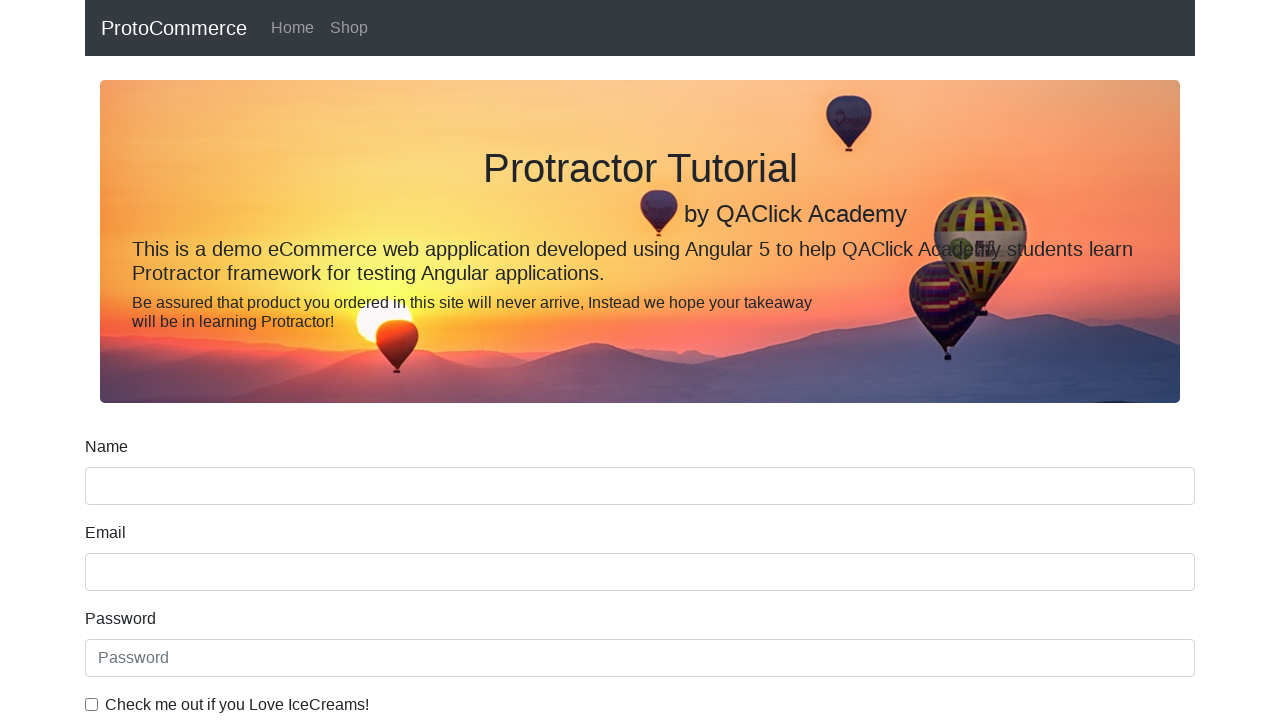

Opened a new tab/page
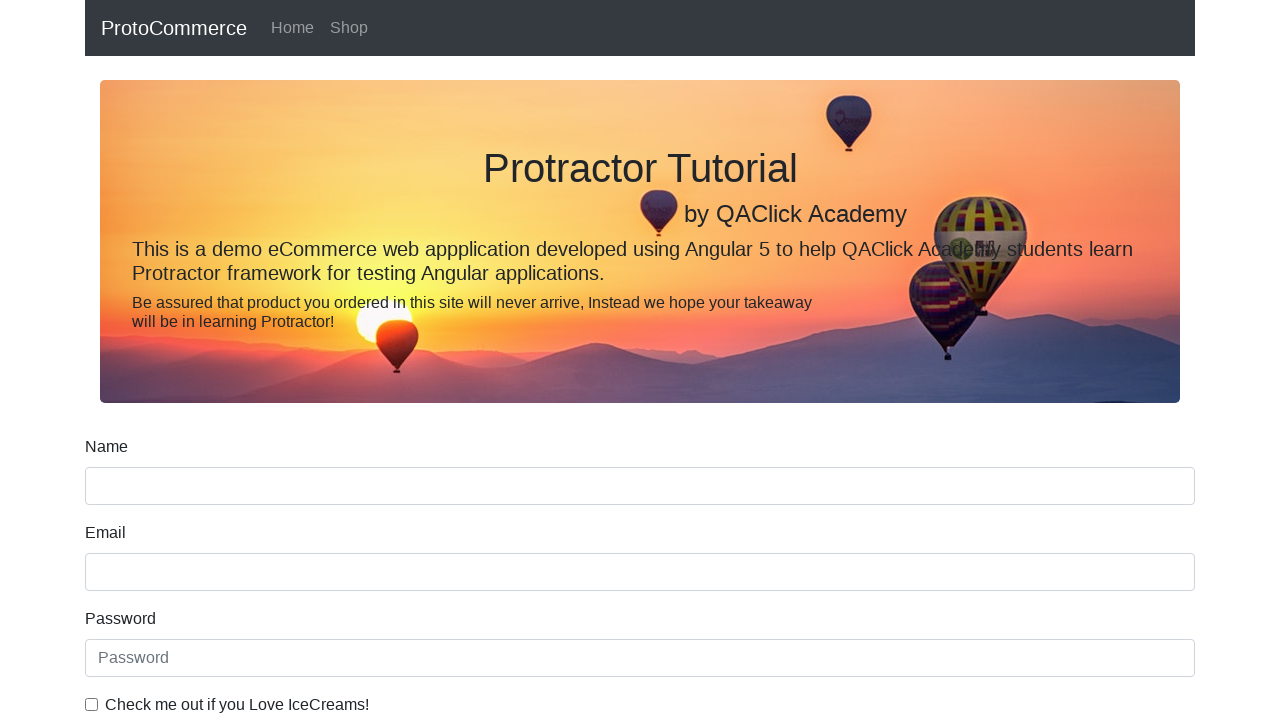

Navigated new tab to https://rahulshettyacademy.com/
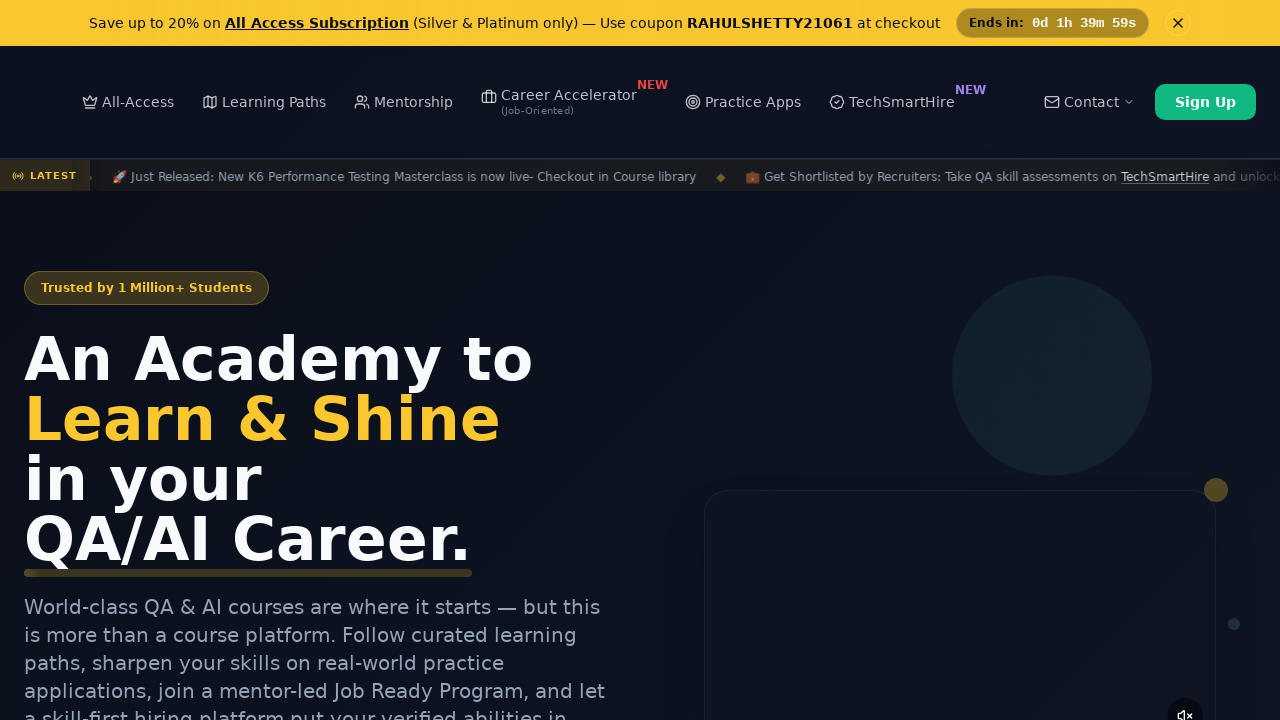

Located course links in the new tab
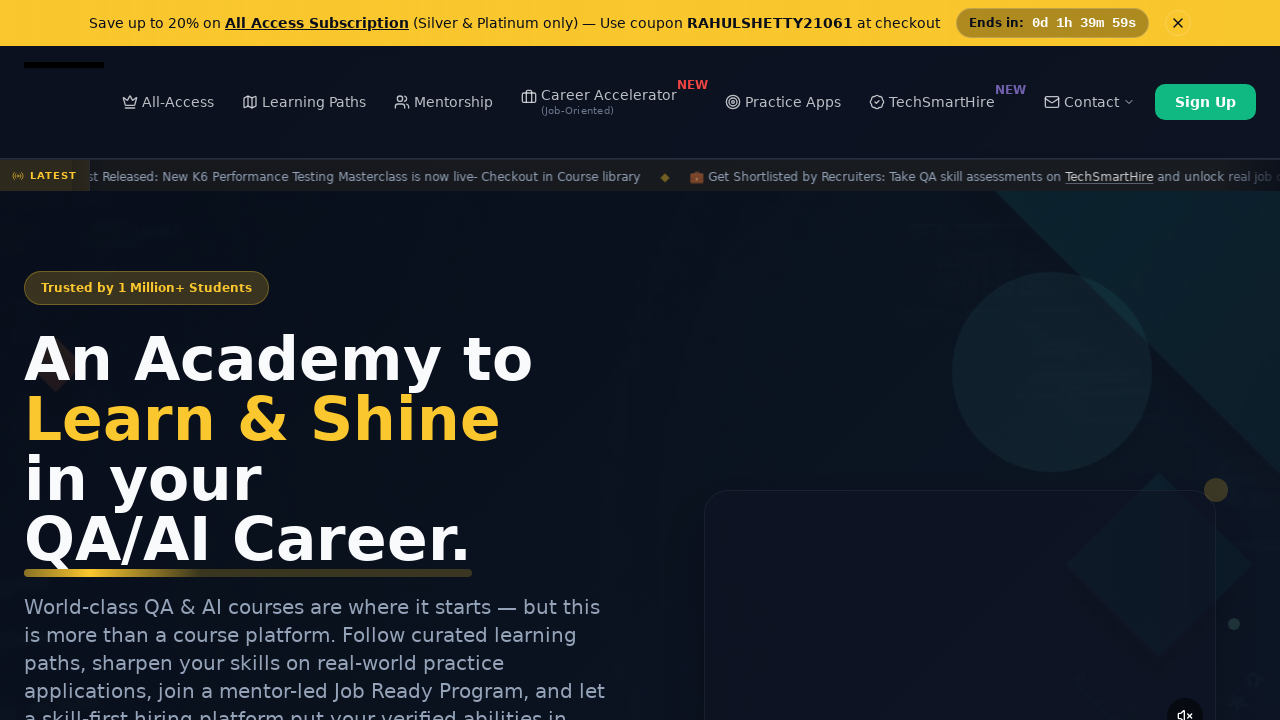

Extracted course name from second course link: 'Playwright Testing'
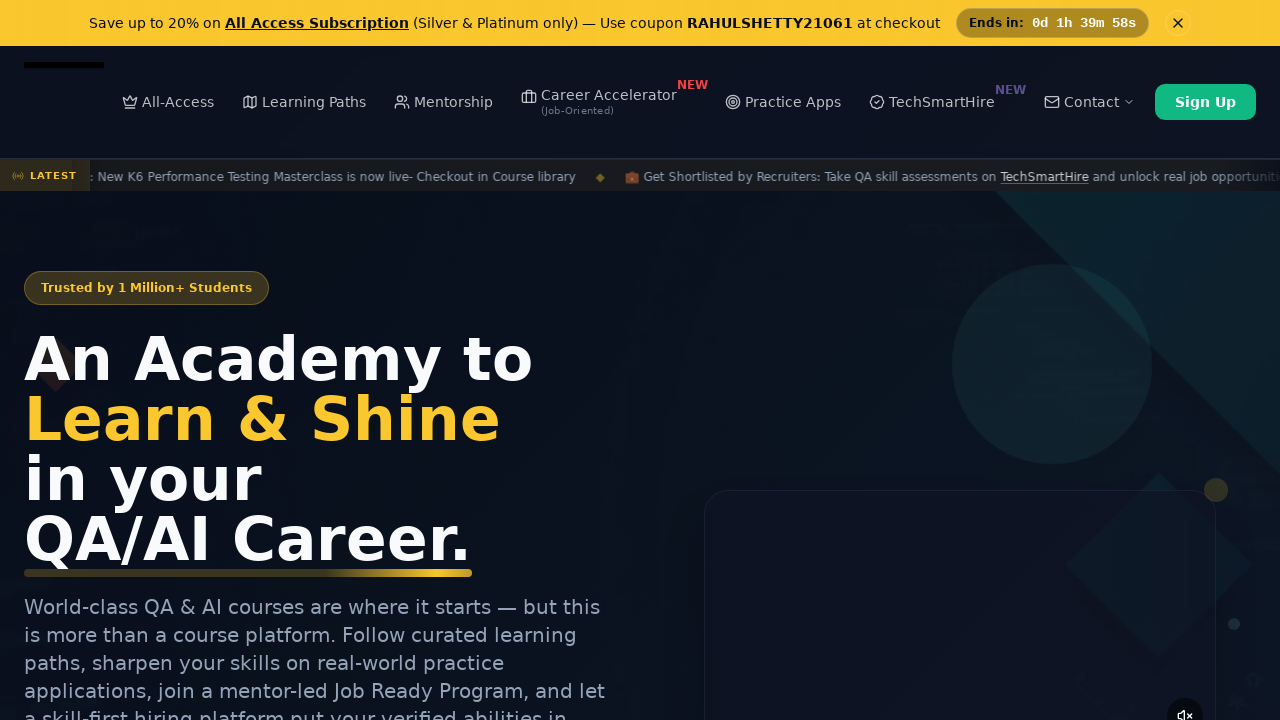

Switched back to original tab and filled name field with course name: 'Playwright Testing' on [name='name']
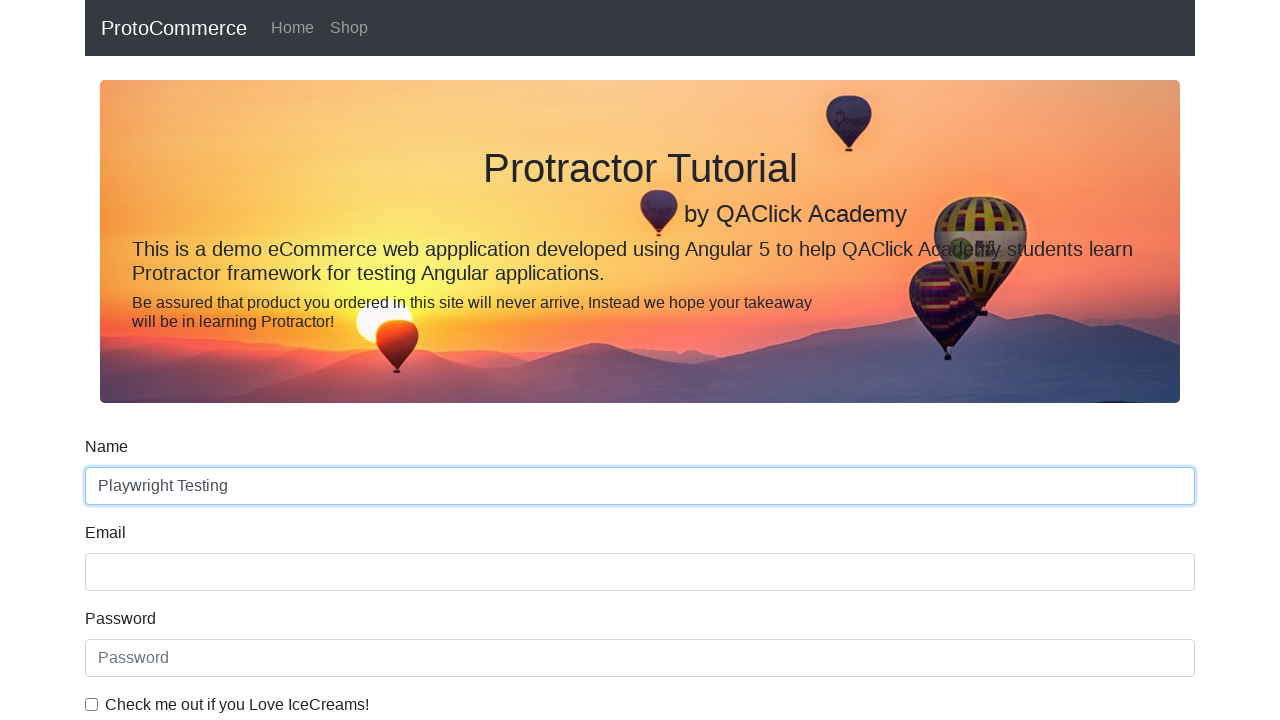

Waited 500ms to ensure form field value is populated
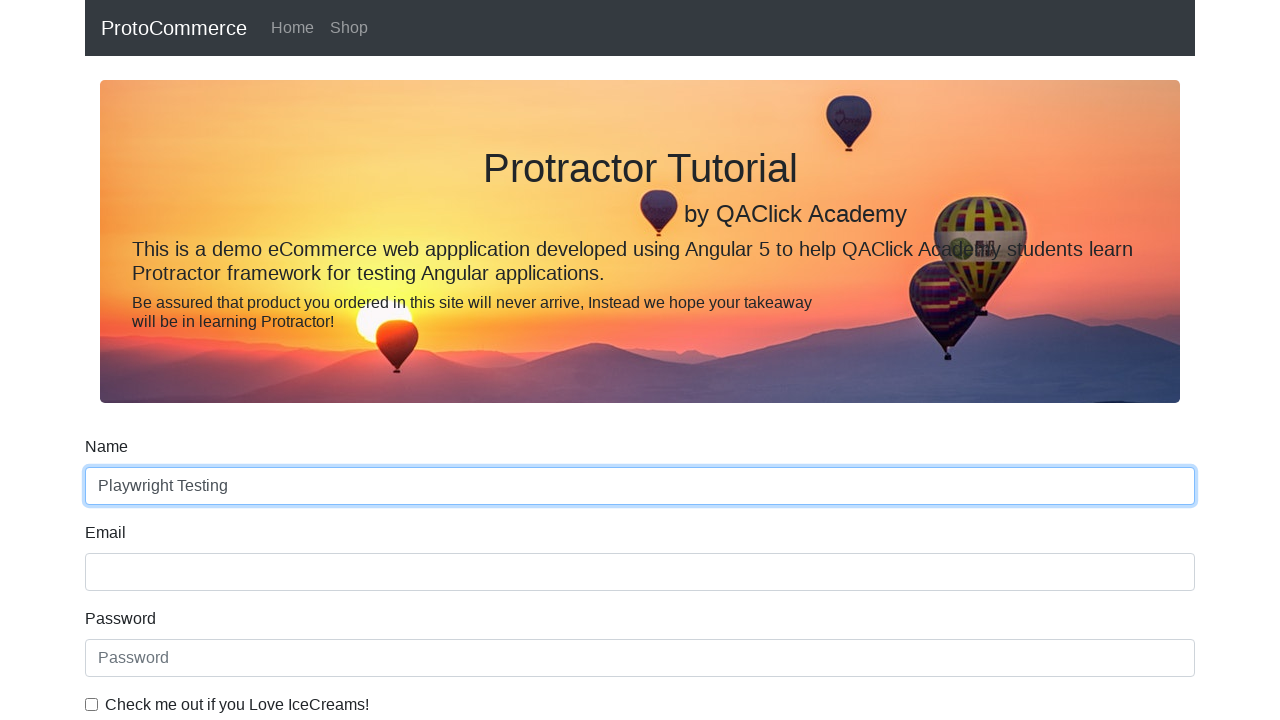

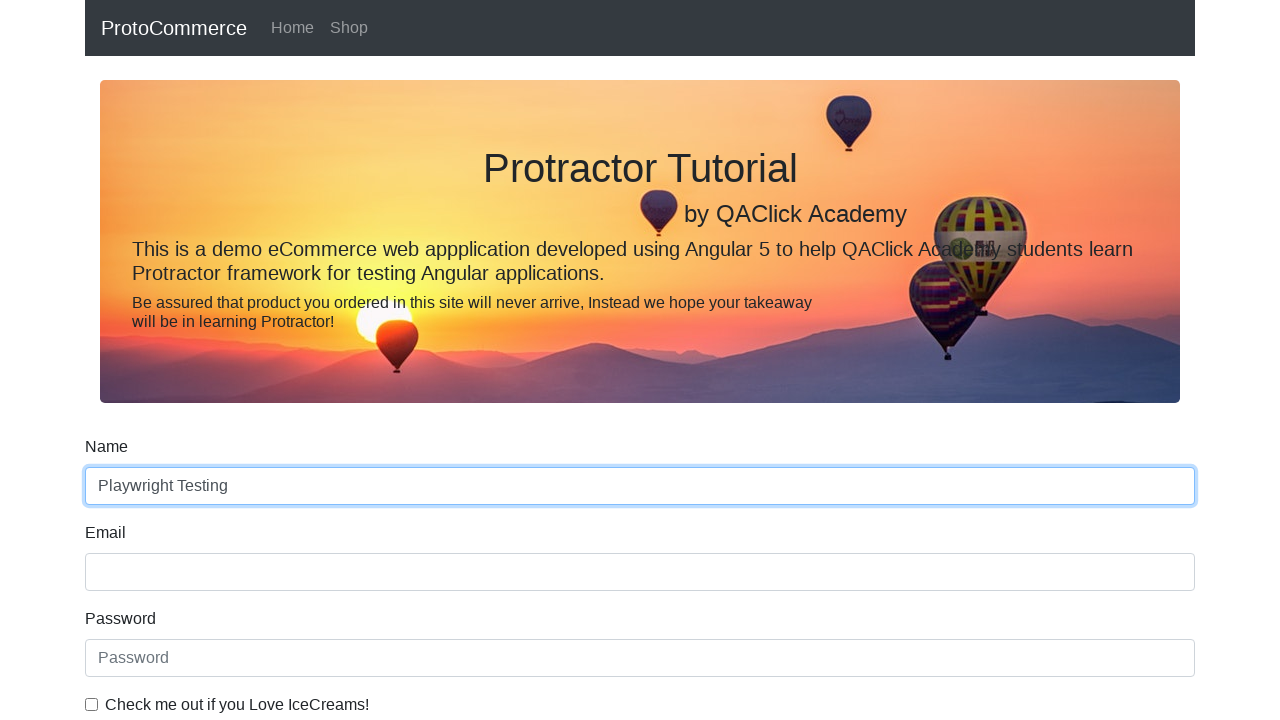